Tests JavaScript prompt alert handling by clicking a button to trigger a prompt alert, entering text into it, and then dismissing it.

Starting URL: https://testautomationpractice.blogspot.com

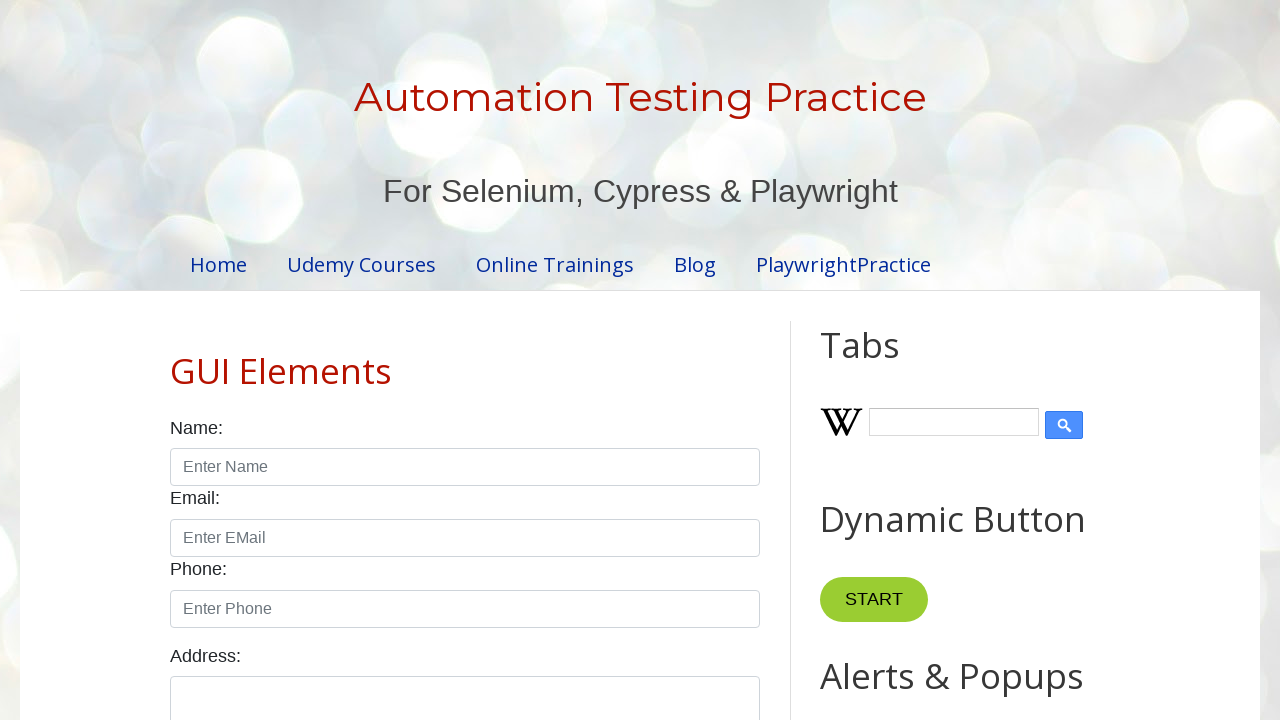

Clicked prompt alert button to trigger alert at (890, 360) on button#promptBtn
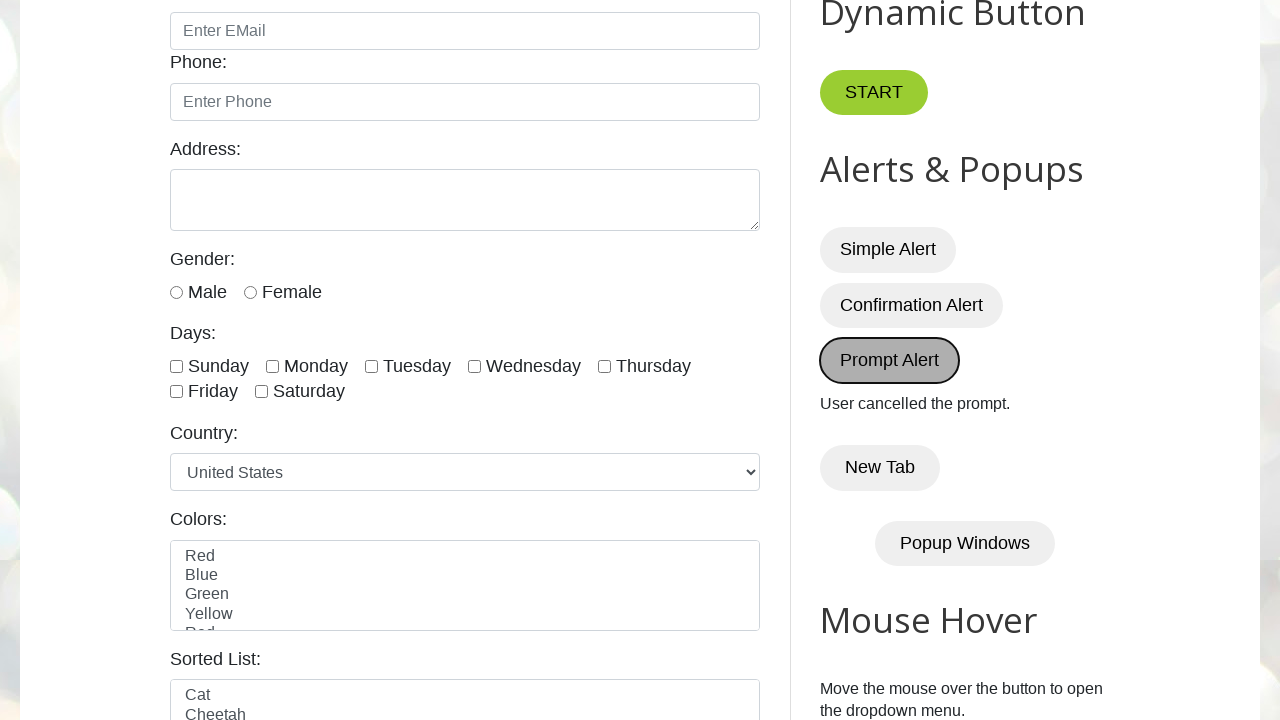

Set up dialog handler to dismiss prompts
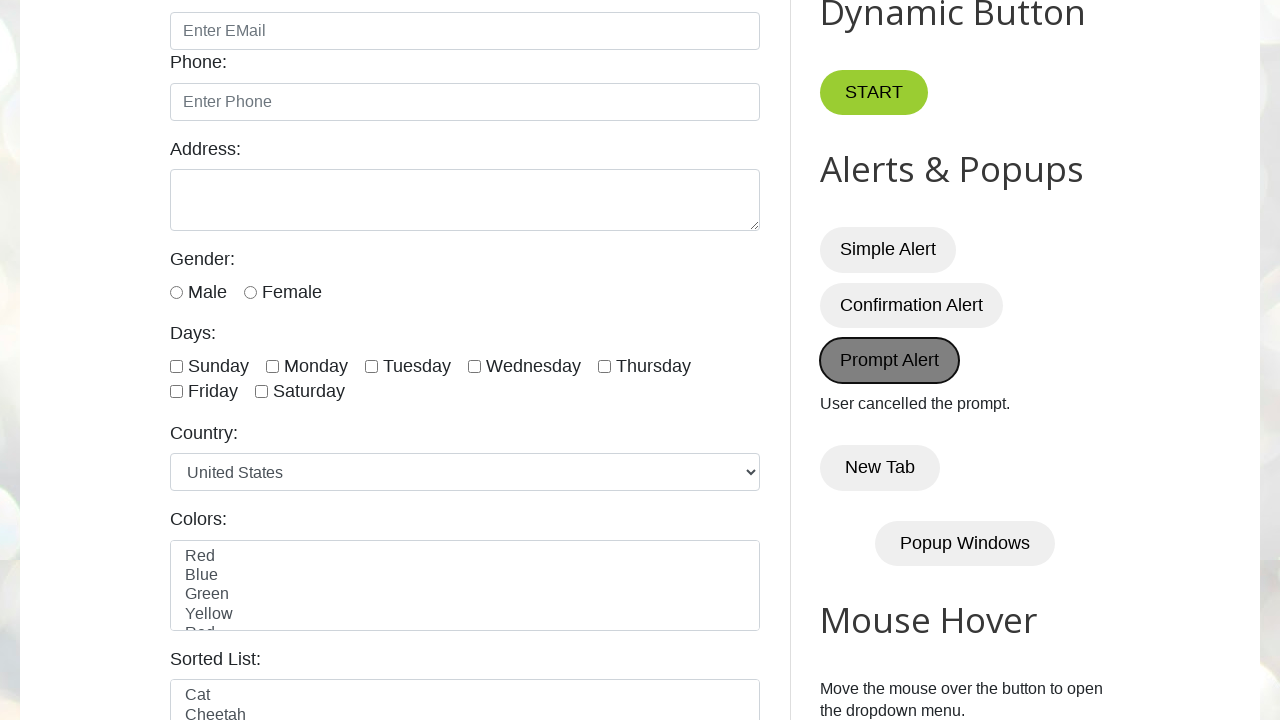

Registered prompt handler to accept with text 'TestAlert'
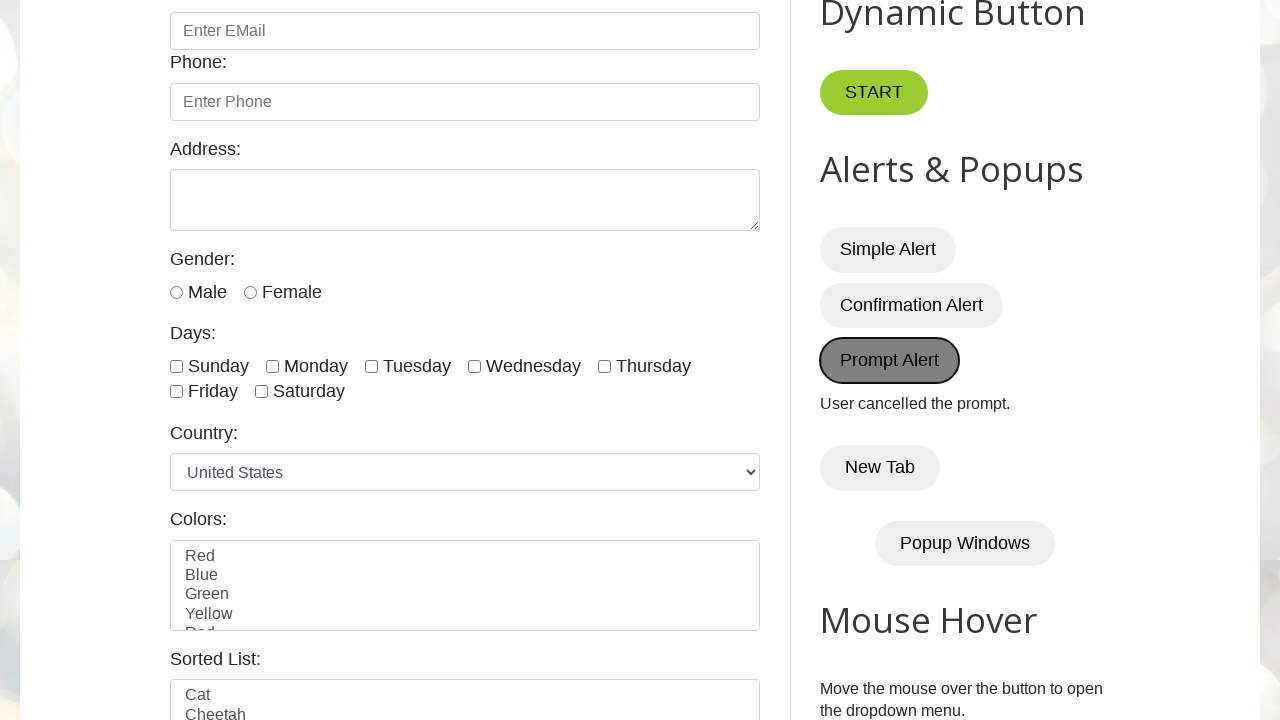

Clicked prompt button to trigger the prompt alert at (890, 360) on button#promptBtn
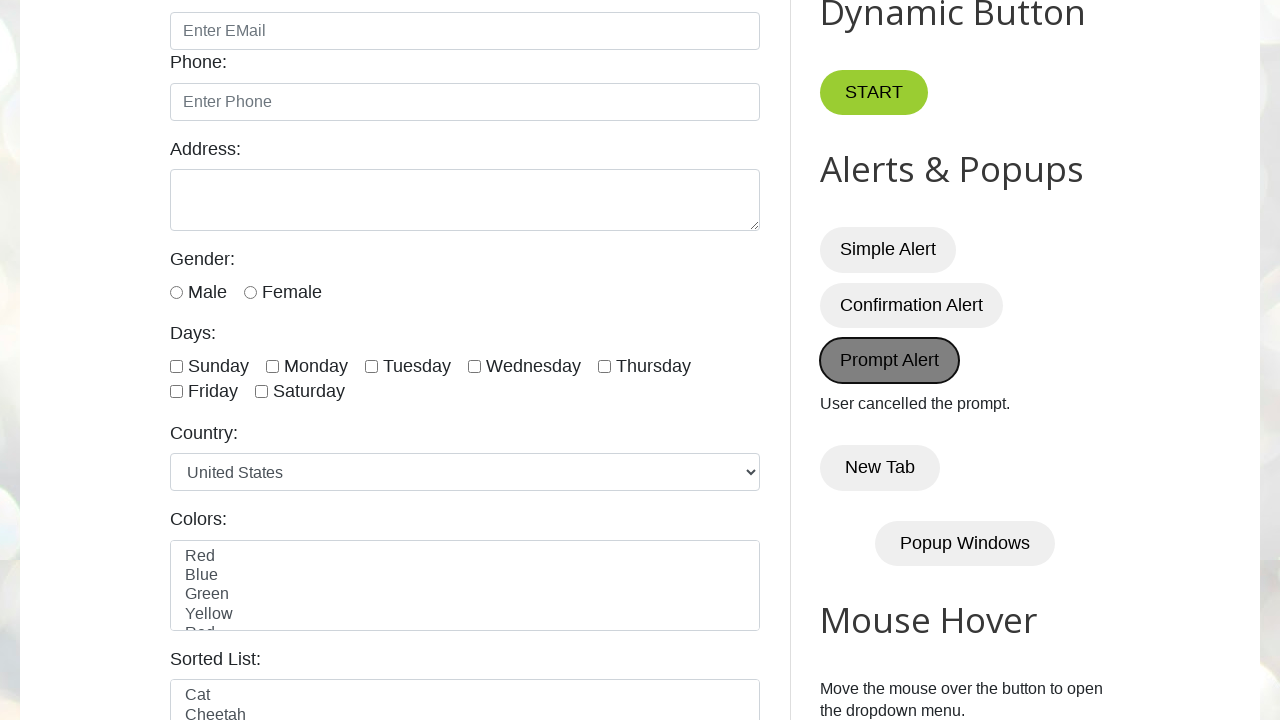

Waited for dialog interaction to complete
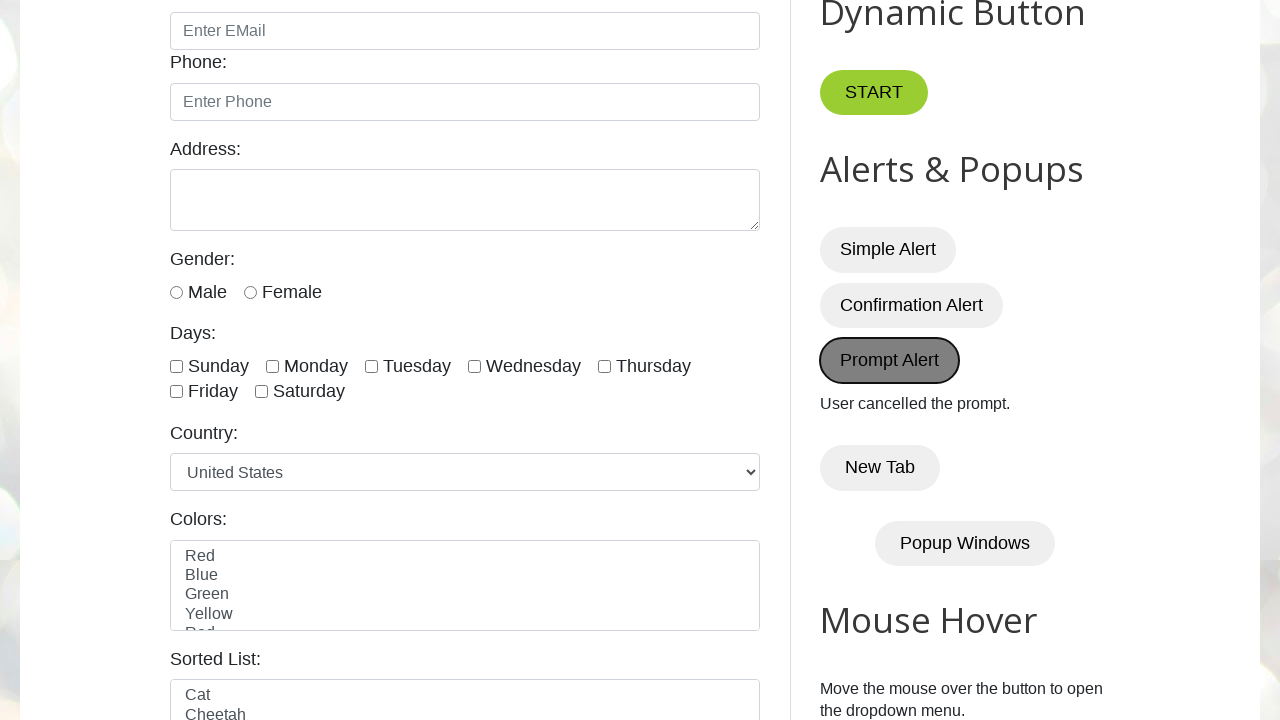

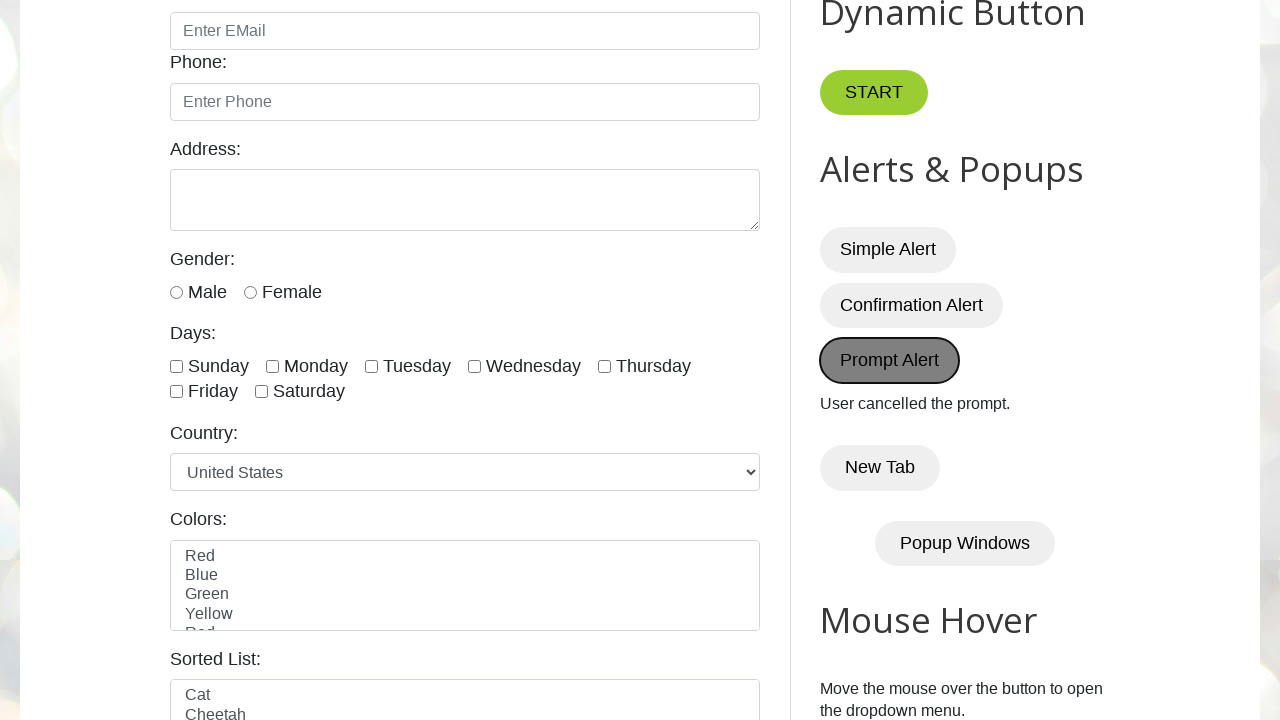